Tests alert functionality by entering a name in a text field, triggering an alert, and accepting it after verifying the alert contains the entered name

Starting URL: https://rahulshettyacademy.com/AutomationPractice/

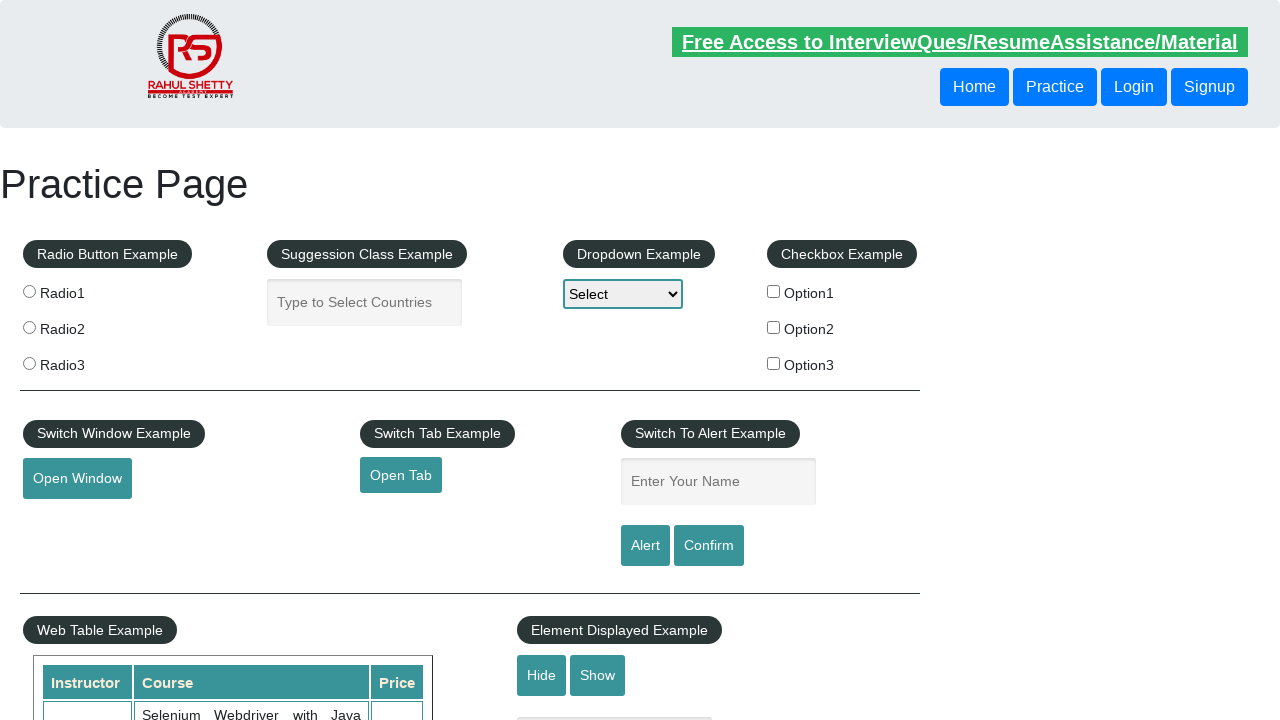

Entered 'Sachin' in the name text field on #name
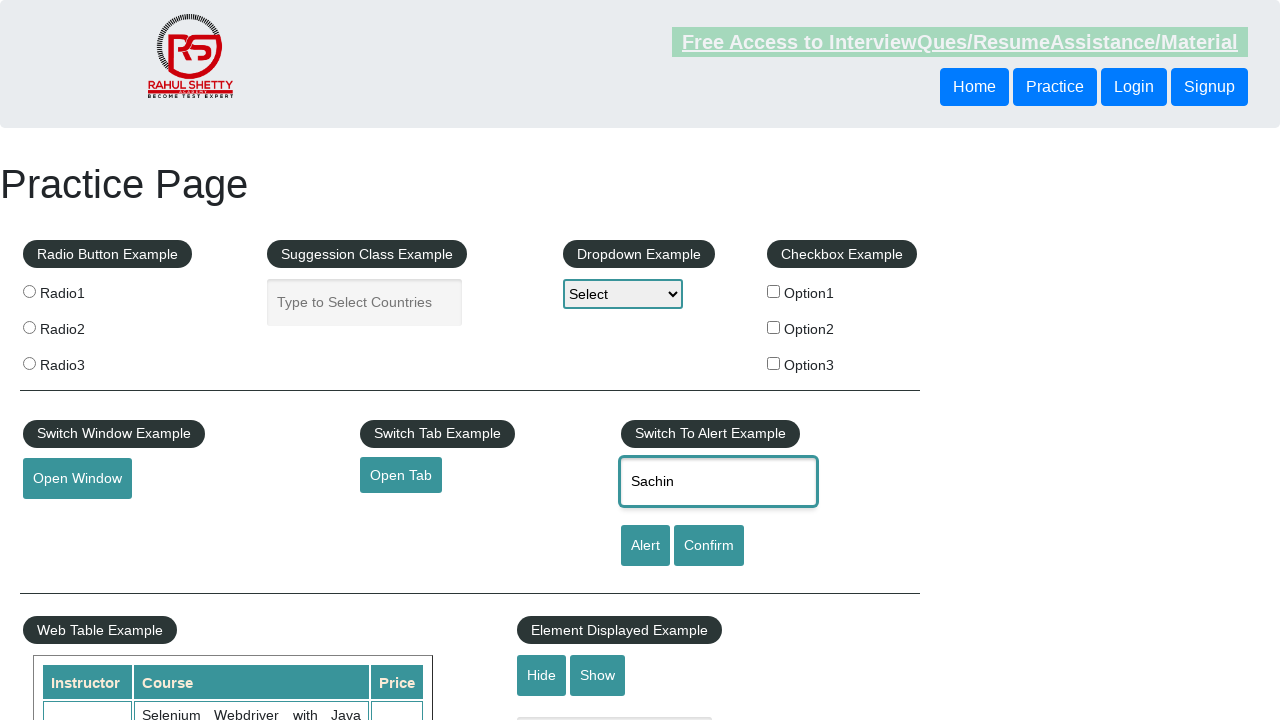

Clicked alert button to trigger alert at (645, 546) on #alertbtn
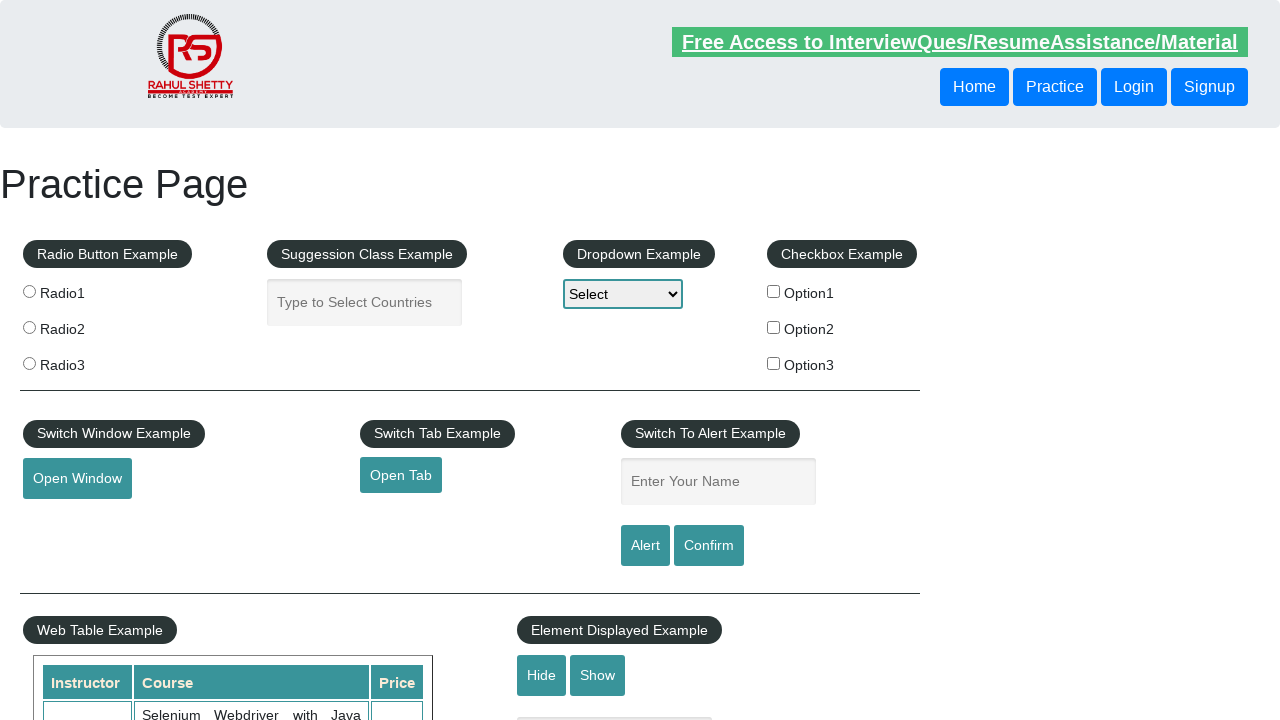

Alert dialog accepted
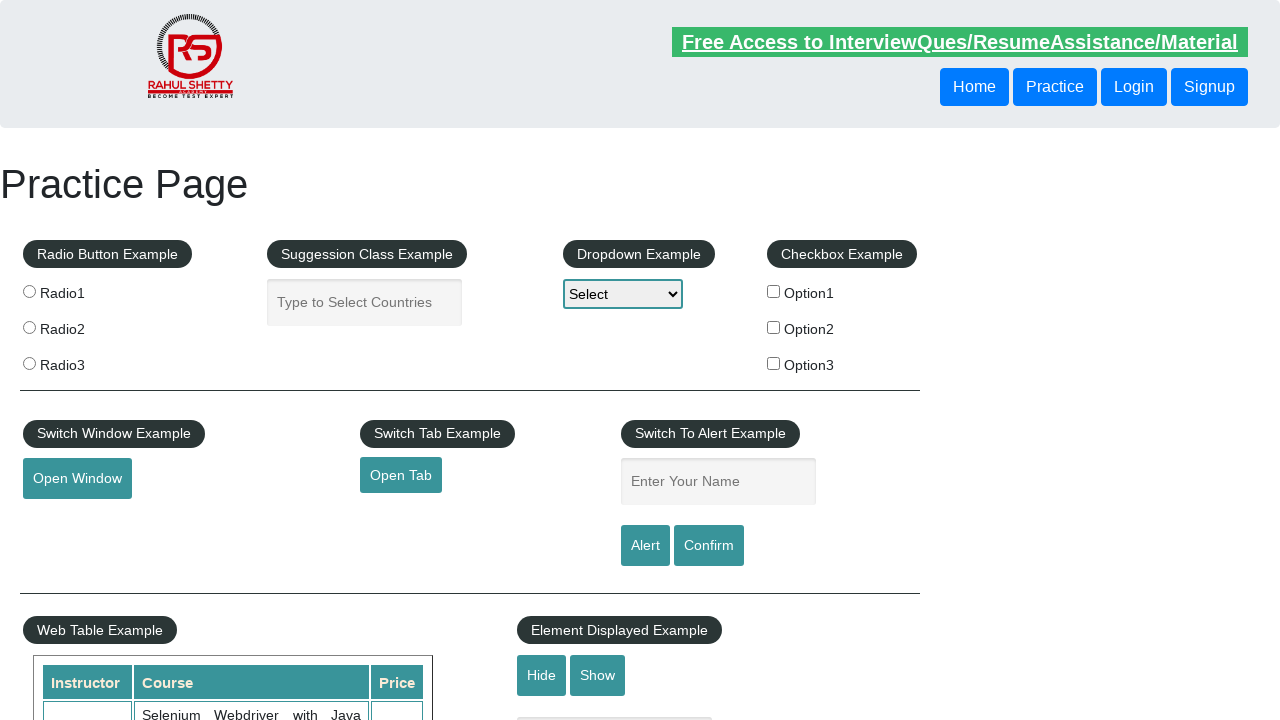

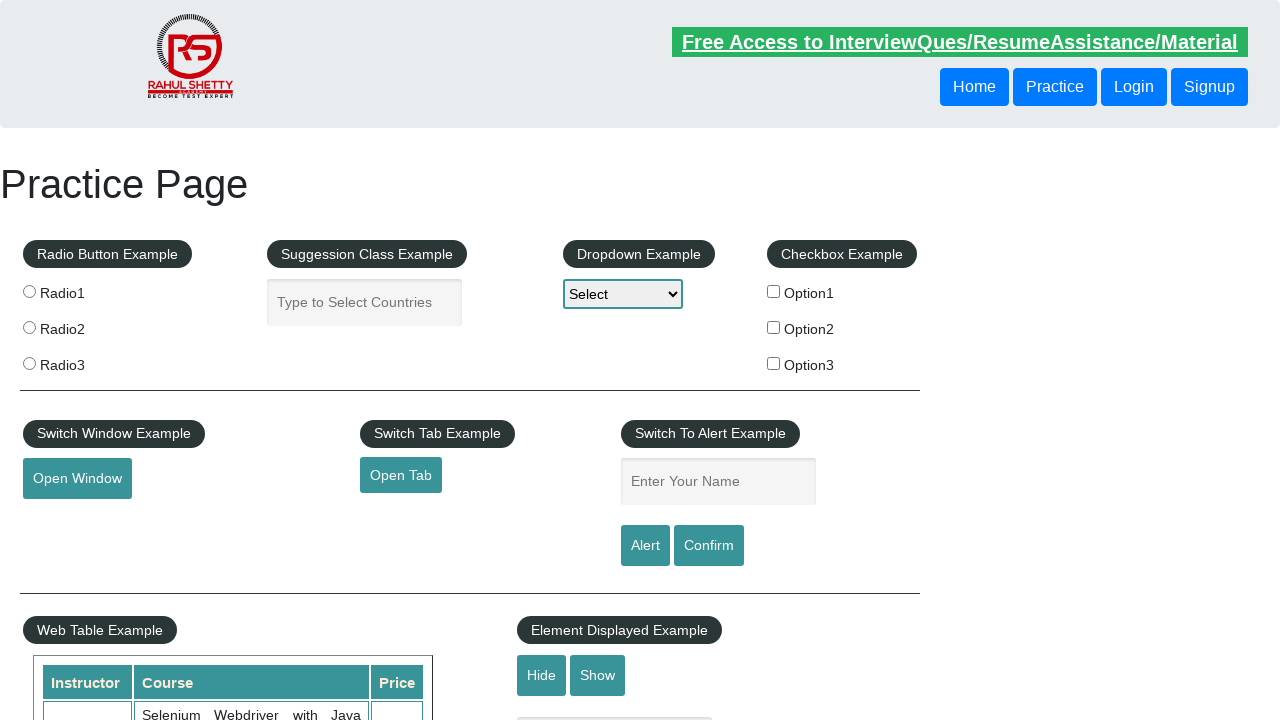